Tests that clicking Clear completed removes completed items from the list

Starting URL: https://demo.playwright.dev/todomvc

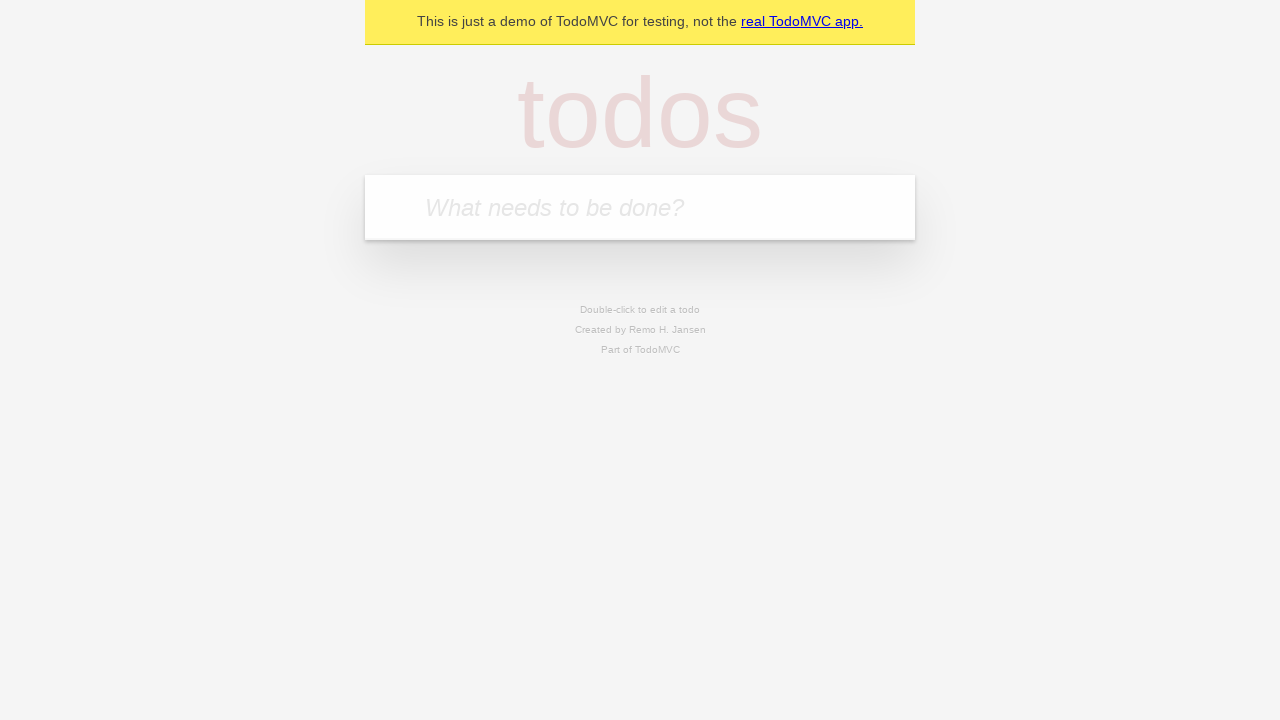

Filled todo input with 'buy some cheese' on internal:attr=[placeholder="What needs to be done?"i]
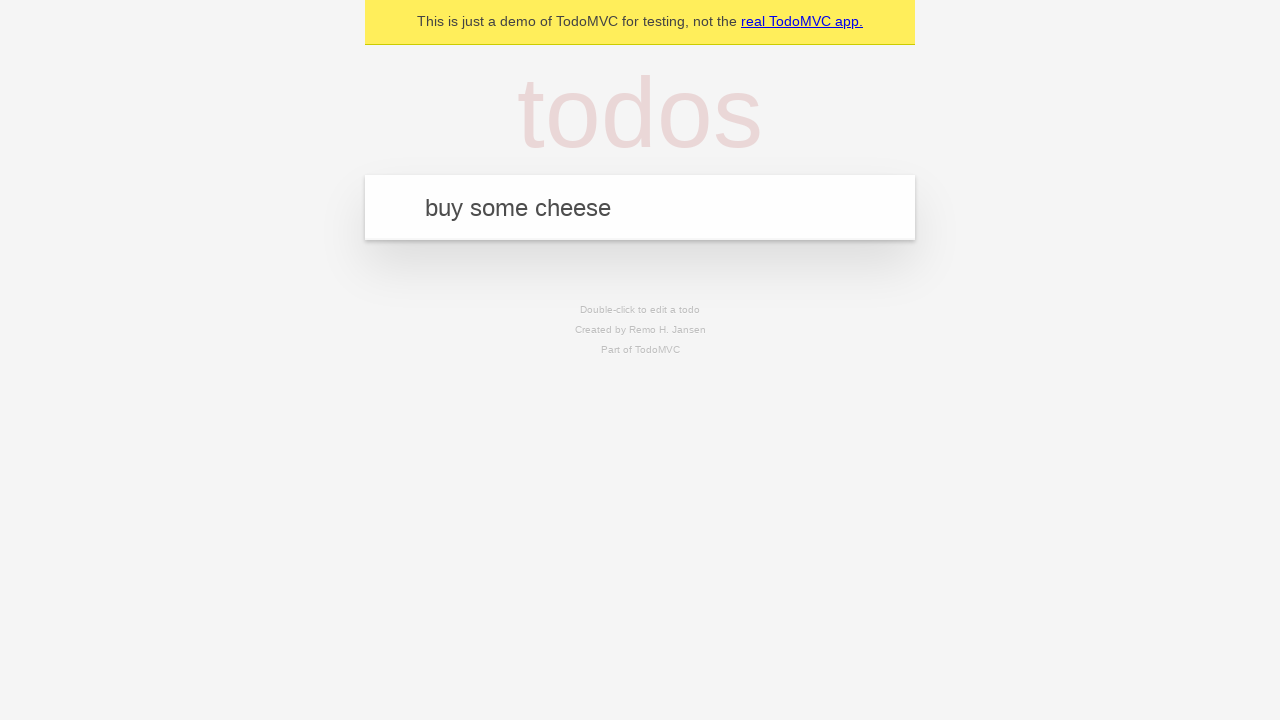

Pressed Enter to create todo 'buy some cheese' on internal:attr=[placeholder="What needs to be done?"i]
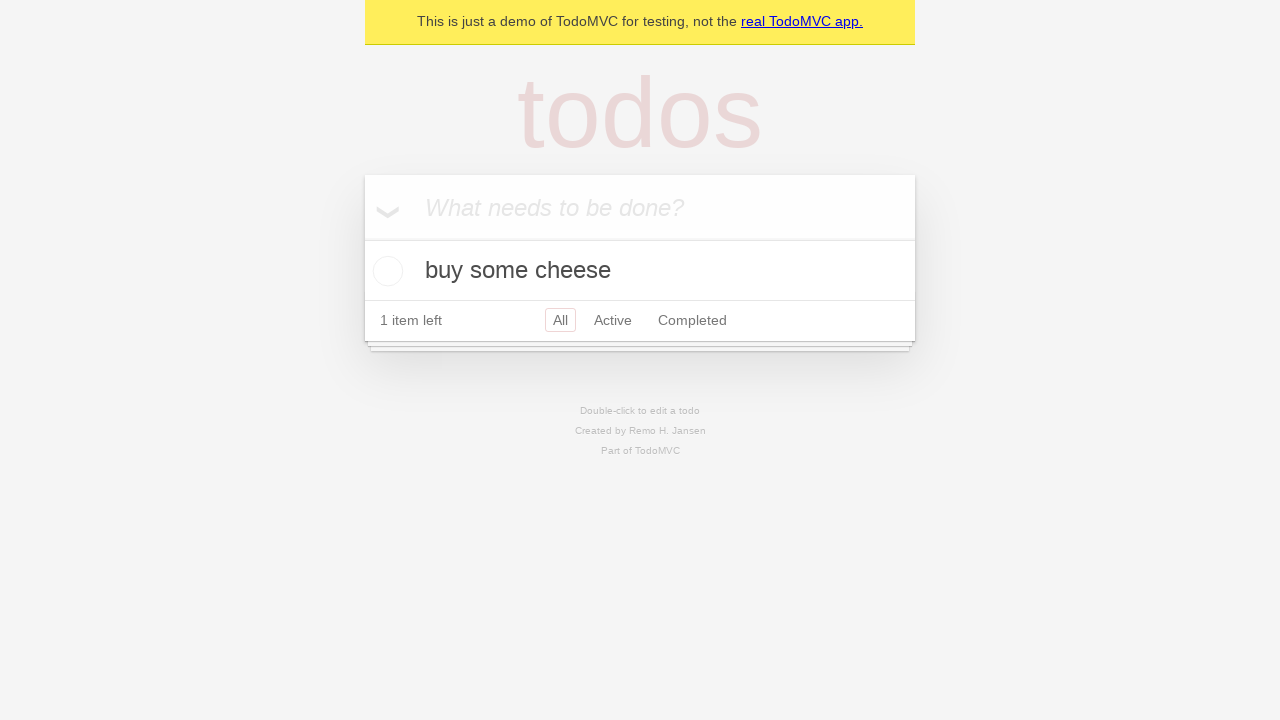

Filled todo input with 'feed the cat' on internal:attr=[placeholder="What needs to be done?"i]
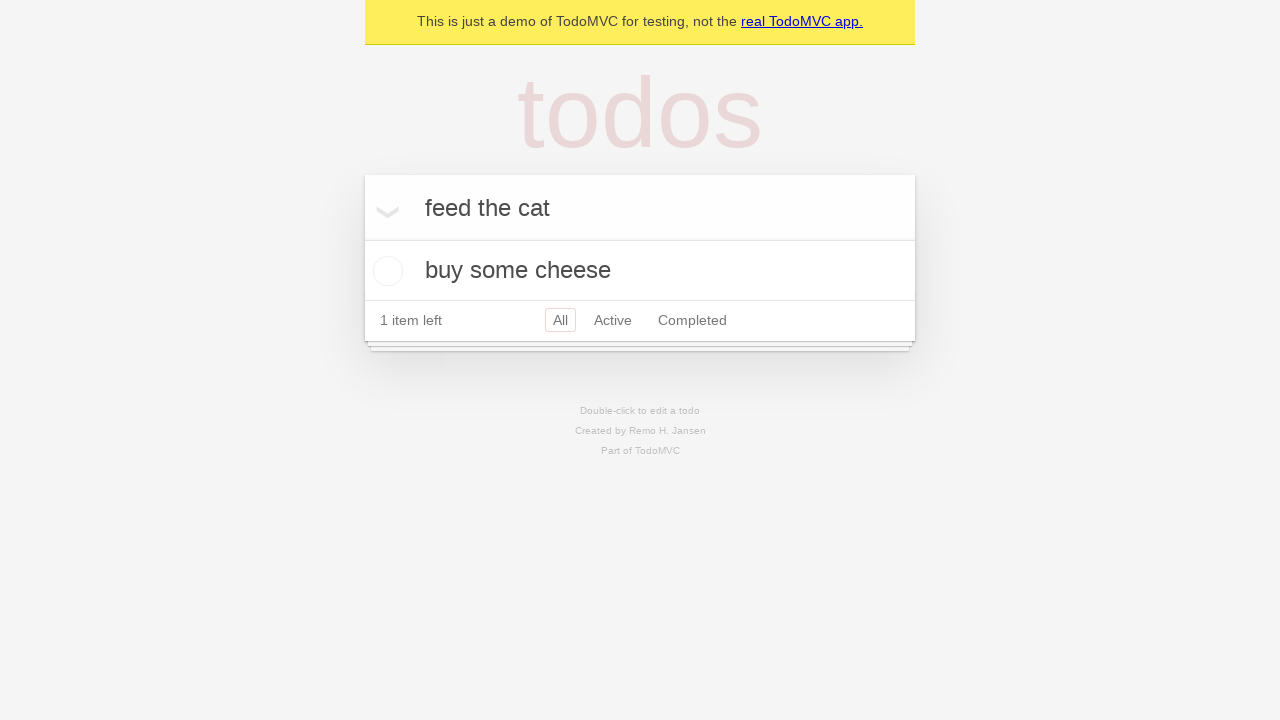

Pressed Enter to create todo 'feed the cat' on internal:attr=[placeholder="What needs to be done?"i]
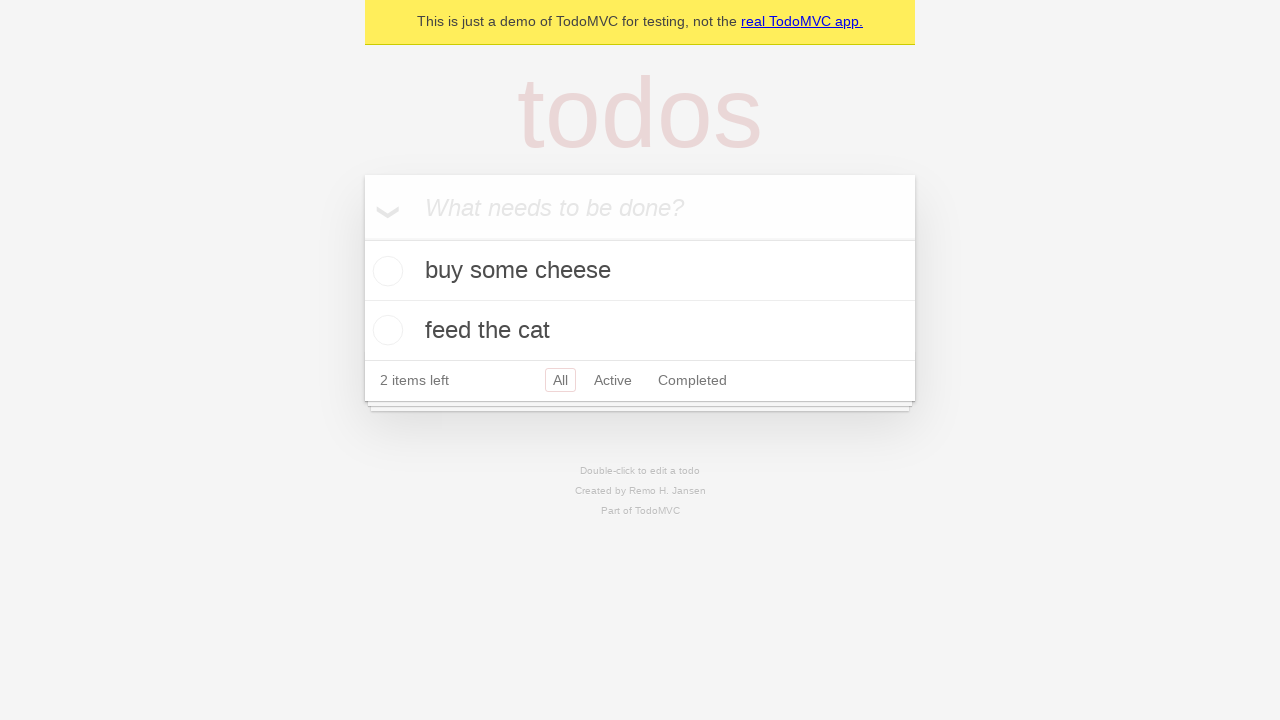

Filled todo input with 'book a doctors appointment' on internal:attr=[placeholder="What needs to be done?"i]
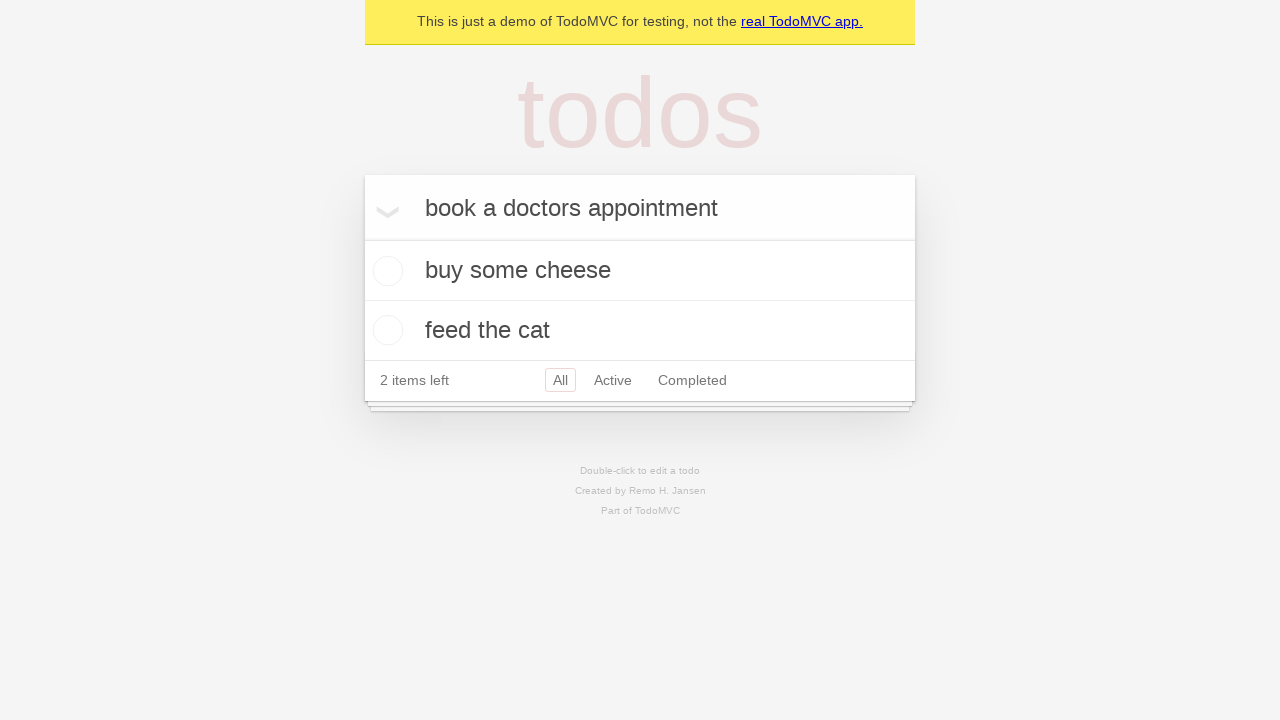

Pressed Enter to create todo 'book a doctors appointment' on internal:attr=[placeholder="What needs to be done?"i]
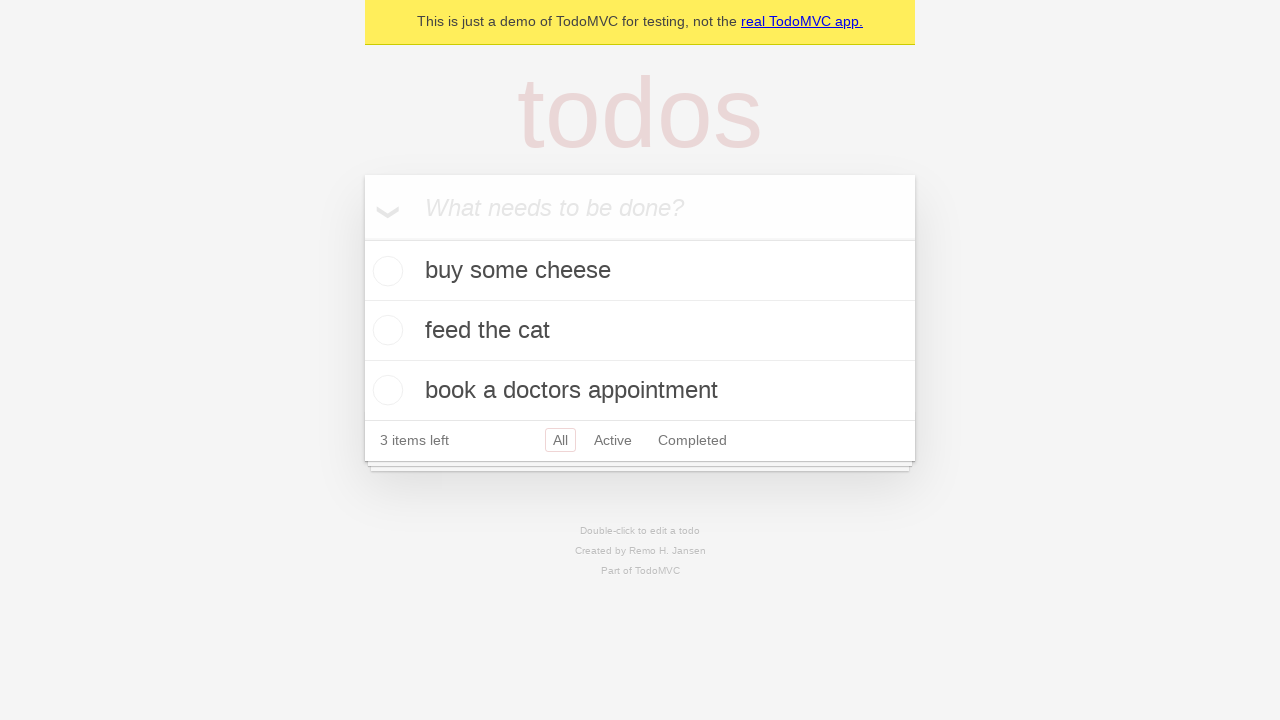

Waited for third todo item to load
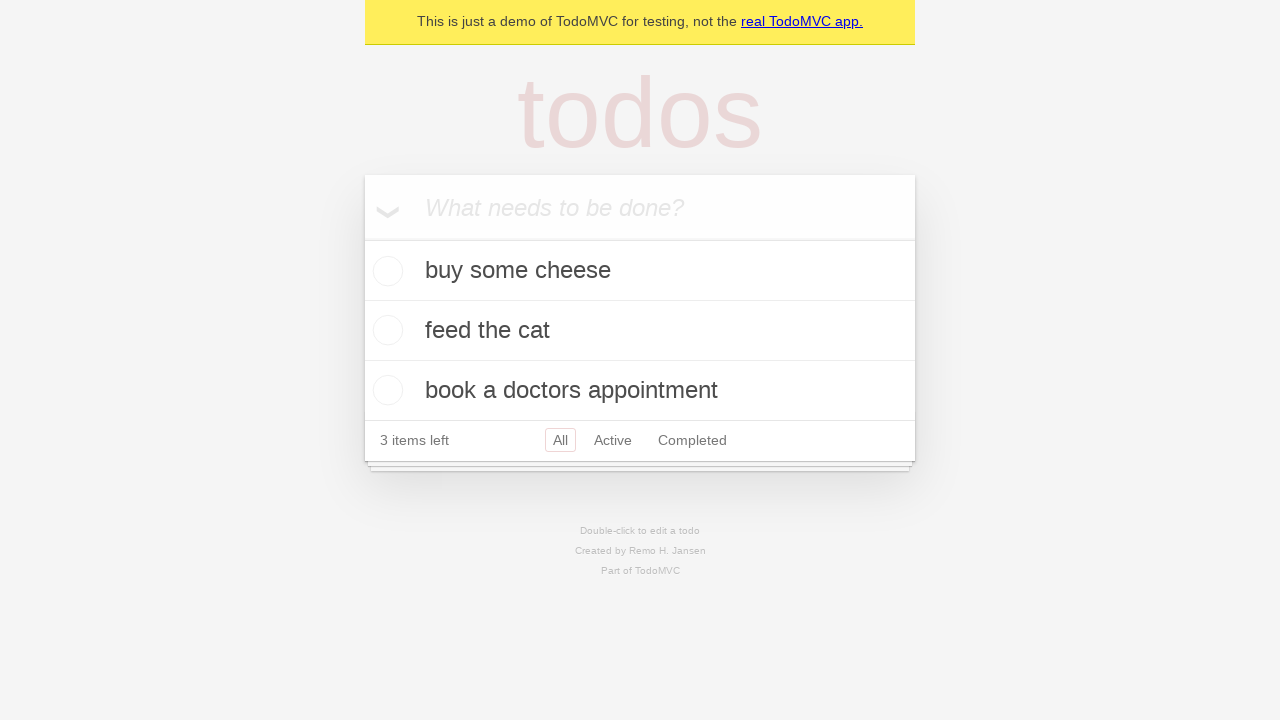

Checked the second todo item as completed at (385, 330) on internal:testid=[data-testid="todo-item"s] >> nth=1 >> internal:role=checkbox
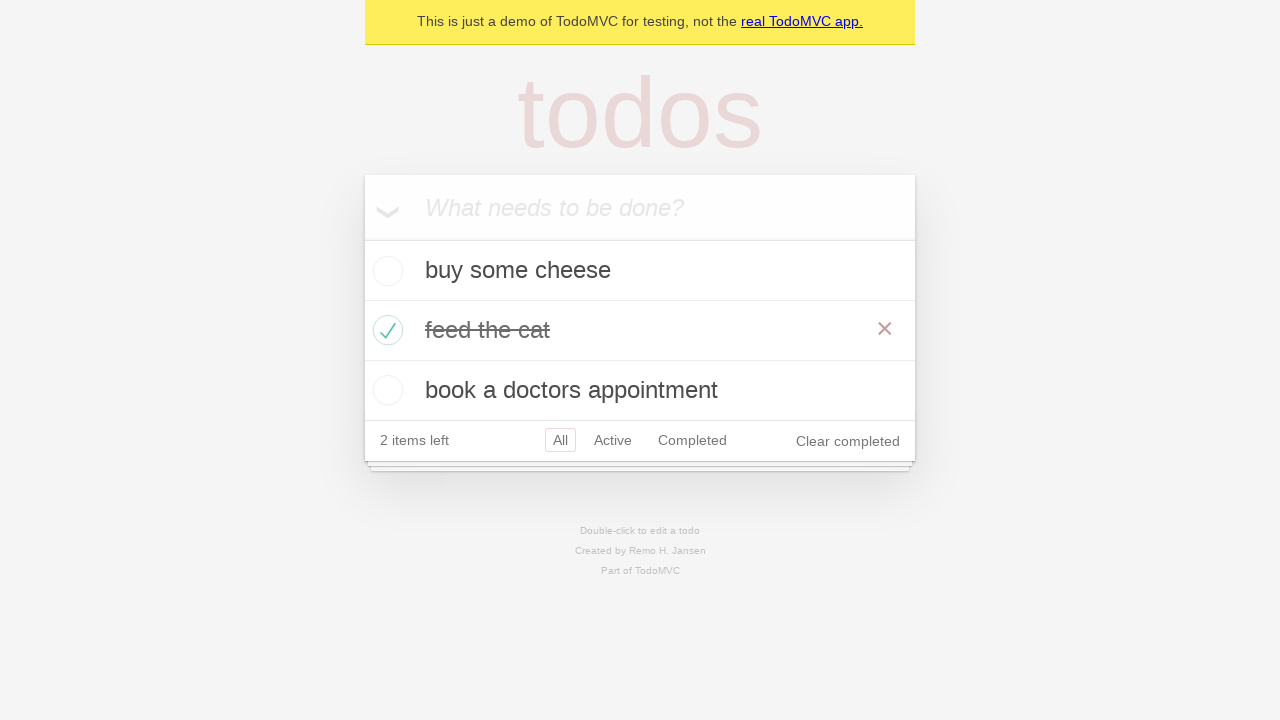

Clicked 'Clear completed' button at (848, 441) on internal:role=button[name="Clear completed"i]
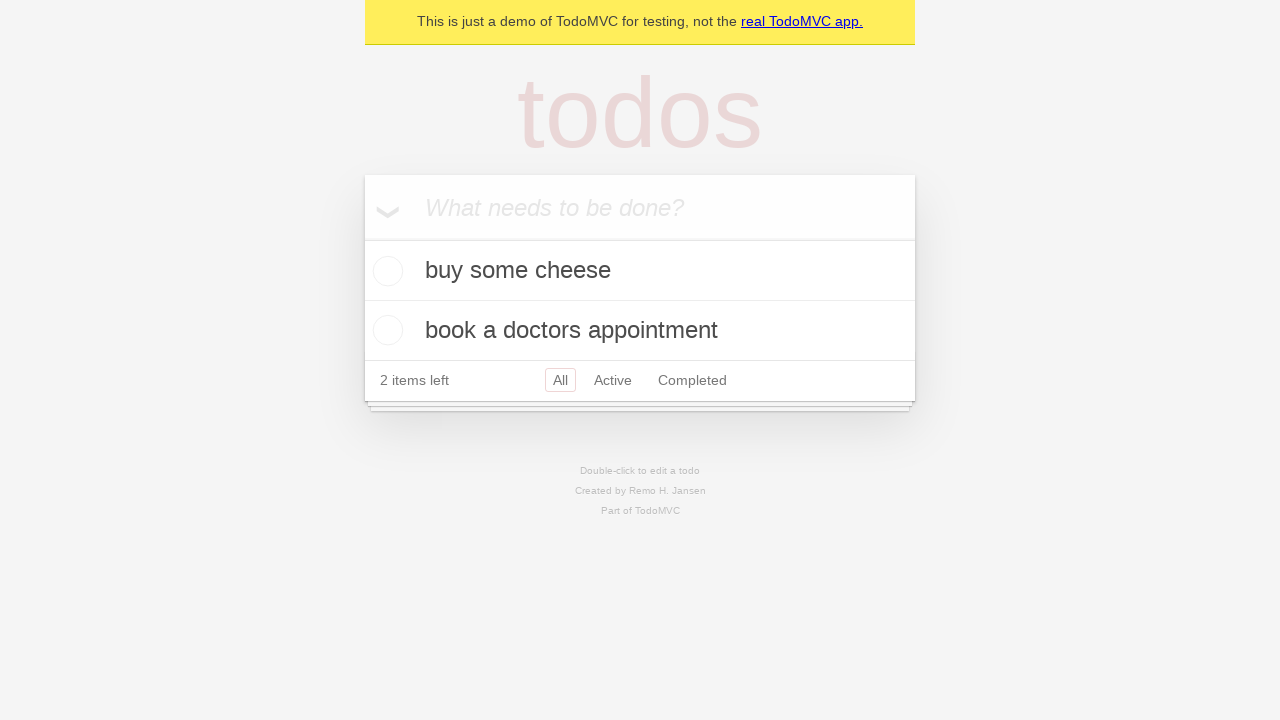

Waited for completed todo item to be removed from the list
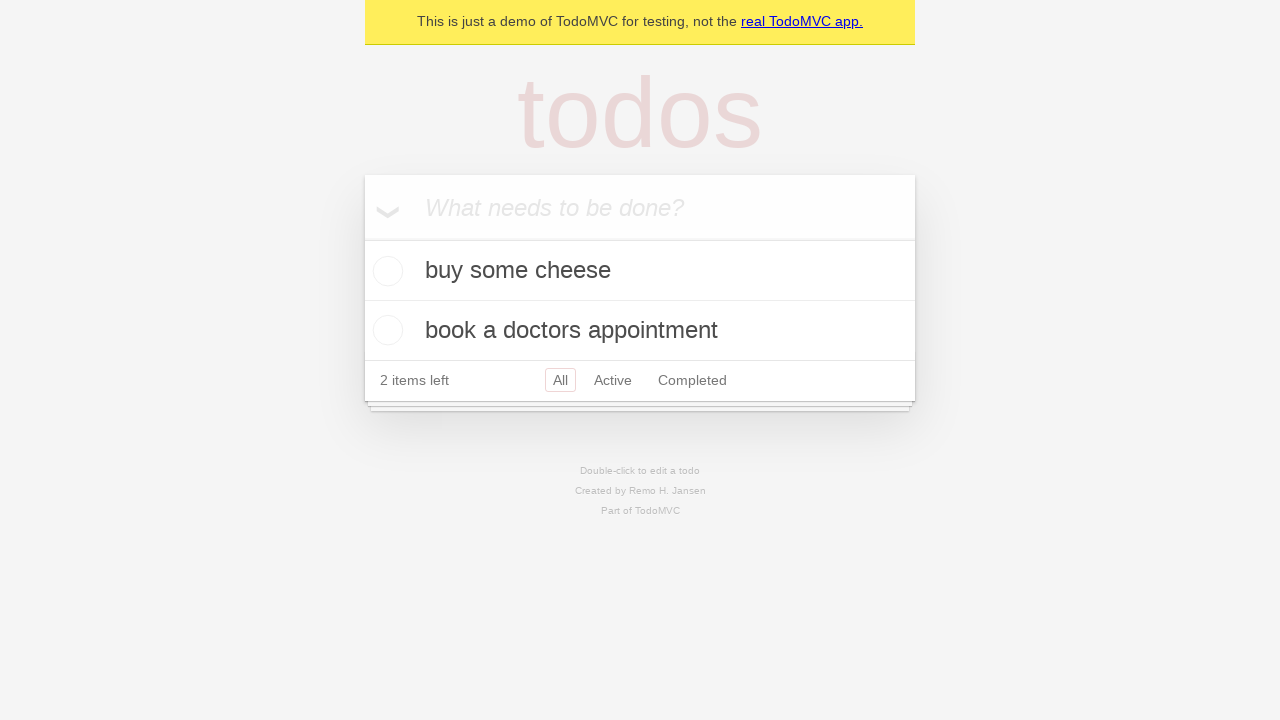

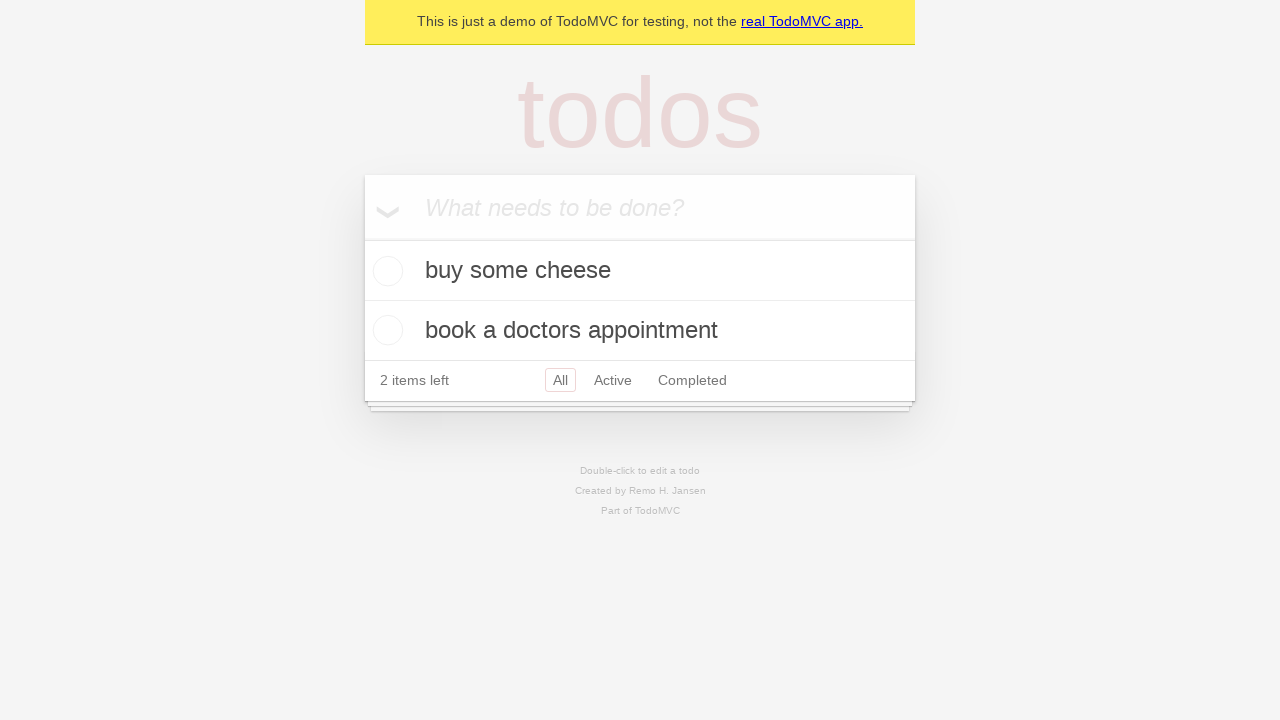